Tests clicking checkboxes on the Heroku checkboxes demo page

Starting URL: https://the-internet.herokuapp.com/checkboxes

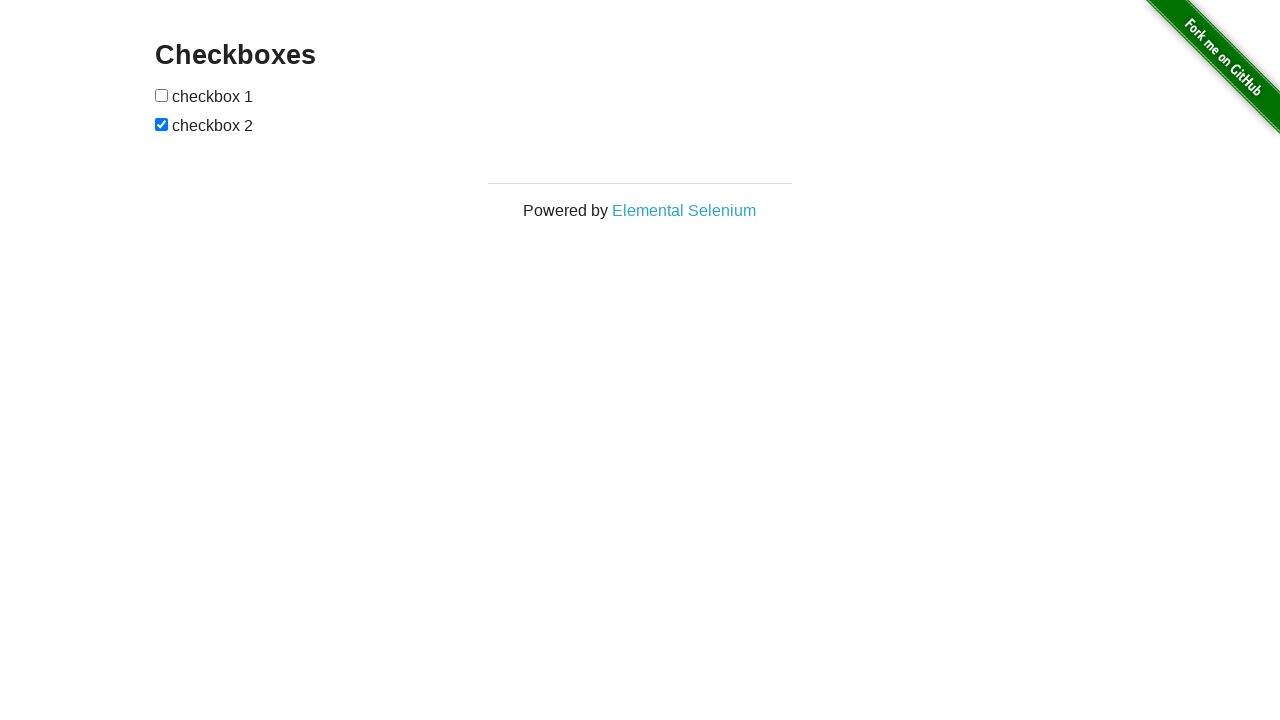

Clicked the first checkbox at (162, 95) on #checkboxes input >> nth=0
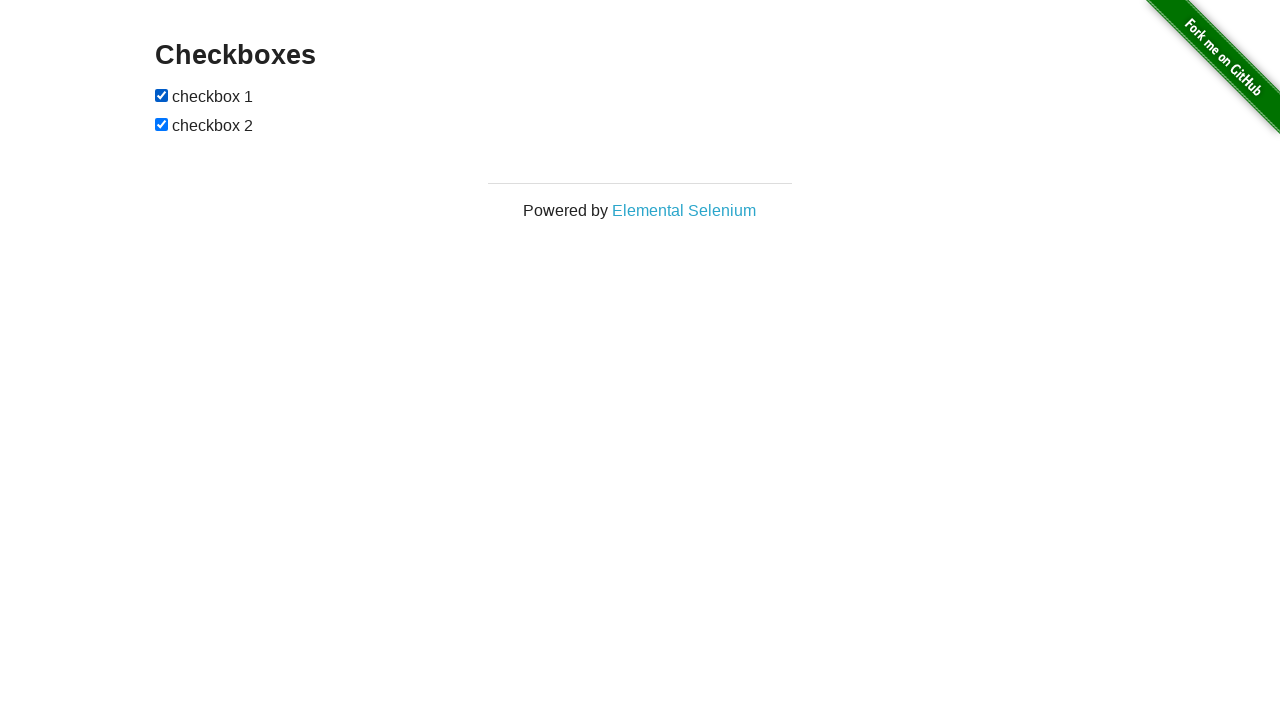

Clicked the second checkbox at (162, 124) on #checkboxes input >> nth=1
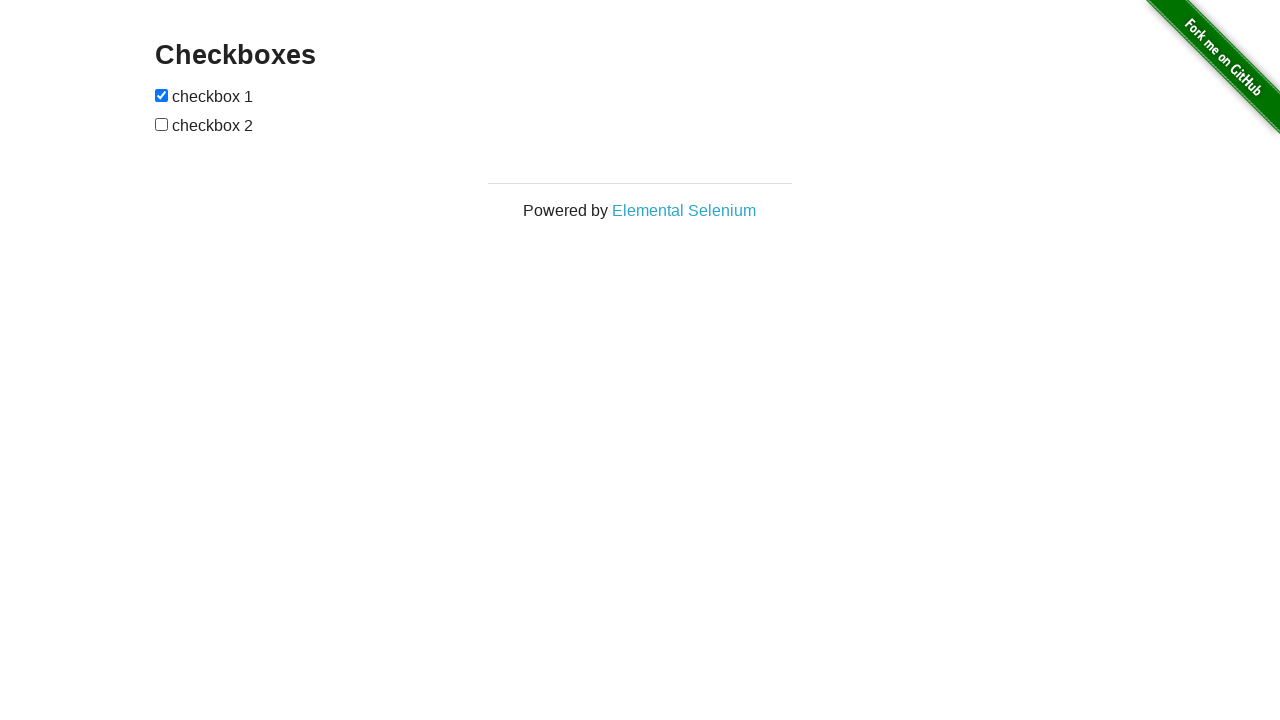

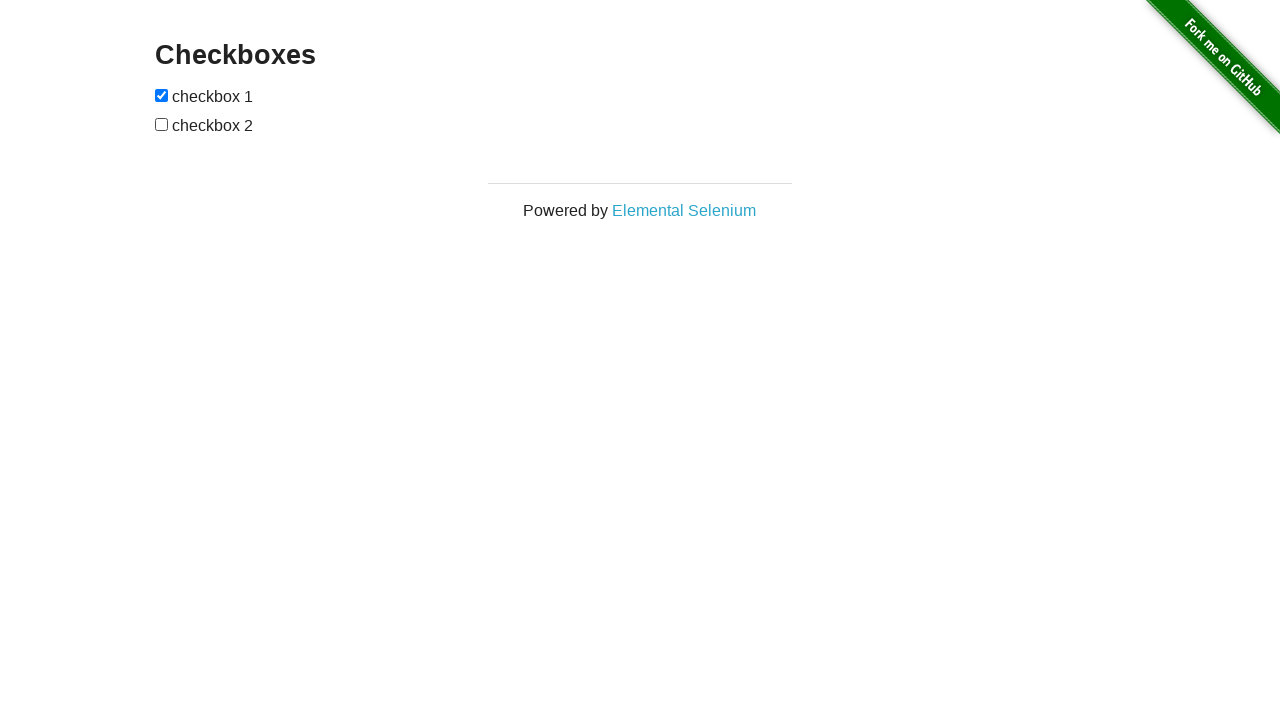